Tests text input functionality by navigating to text input page, entering a new button name, and verifying the button text updates

Starting URL: http://uitestingplayground.com/

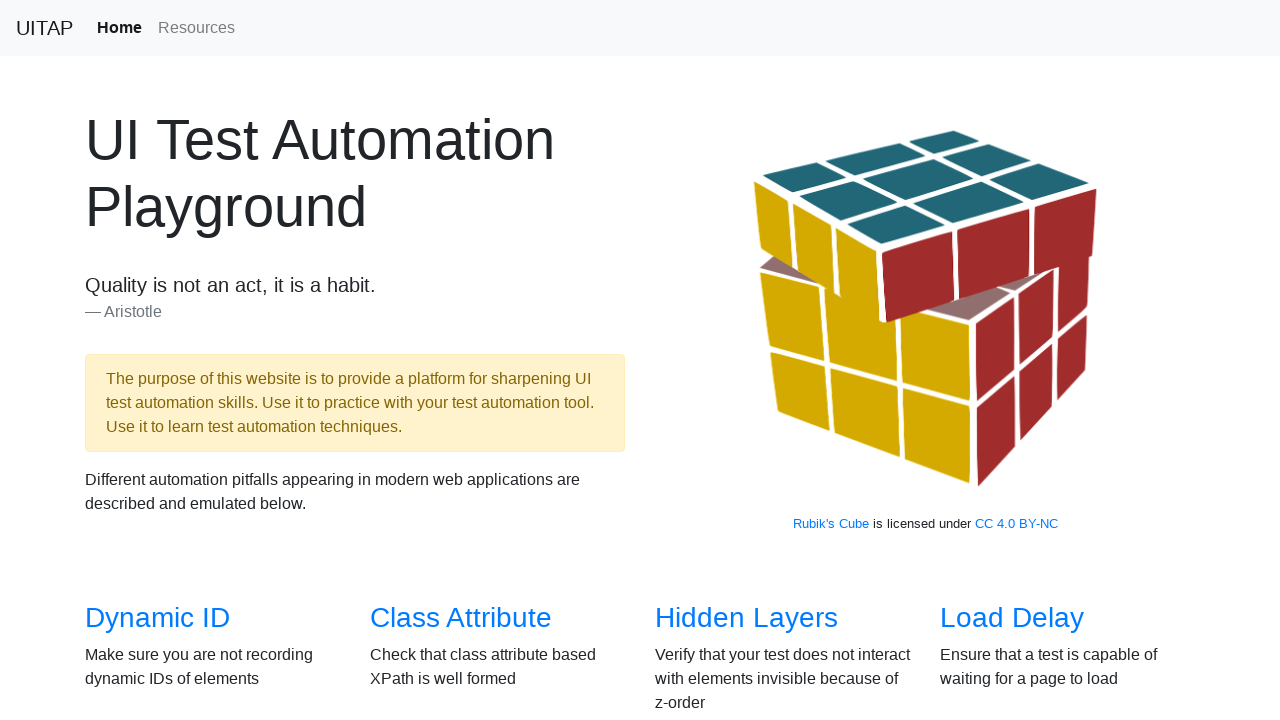

Clicked on text input link to navigate to text input page at (1002, 360) on a[href='/textinput']
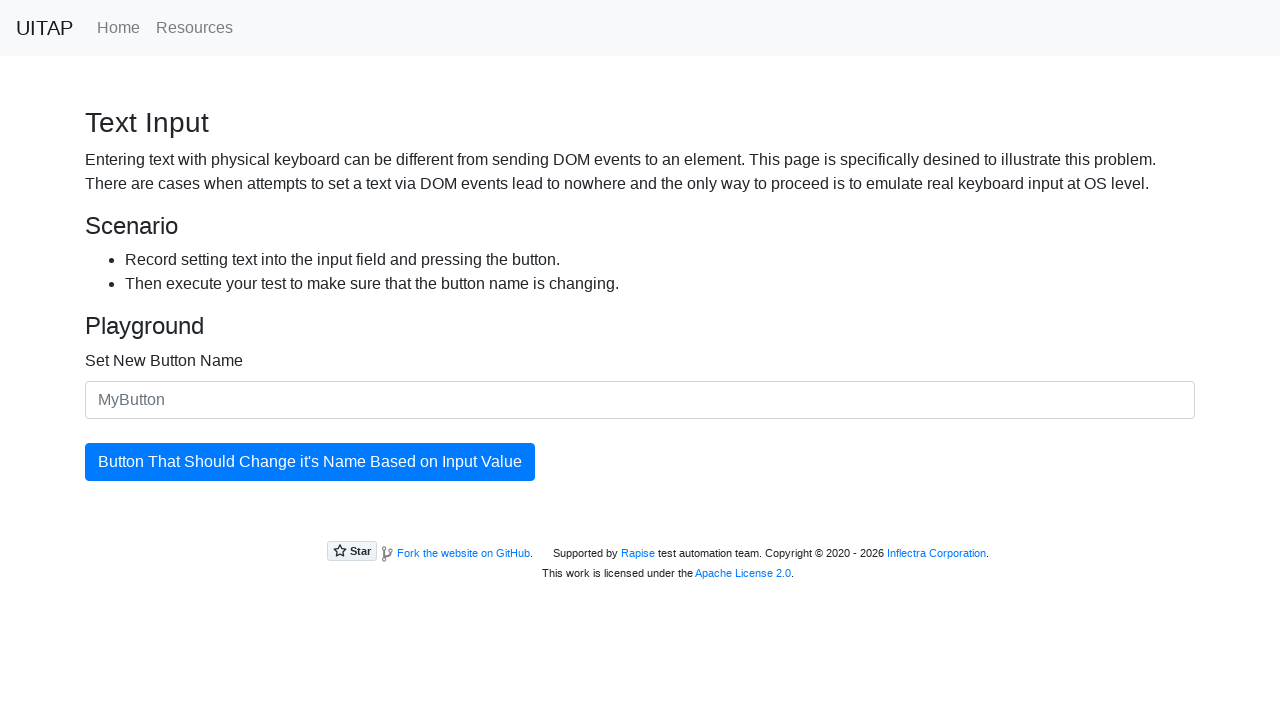

Text input page loaded successfully
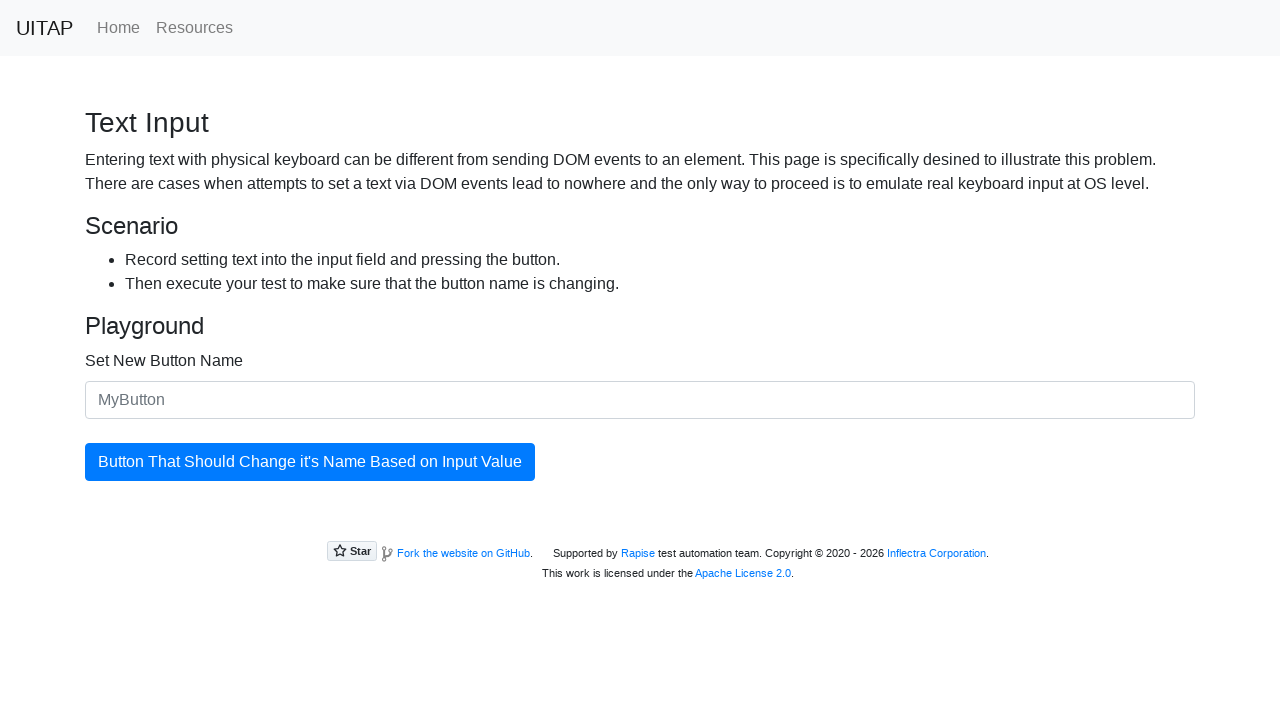

Clicked on the button name input field at (640, 400) on #newButtonName
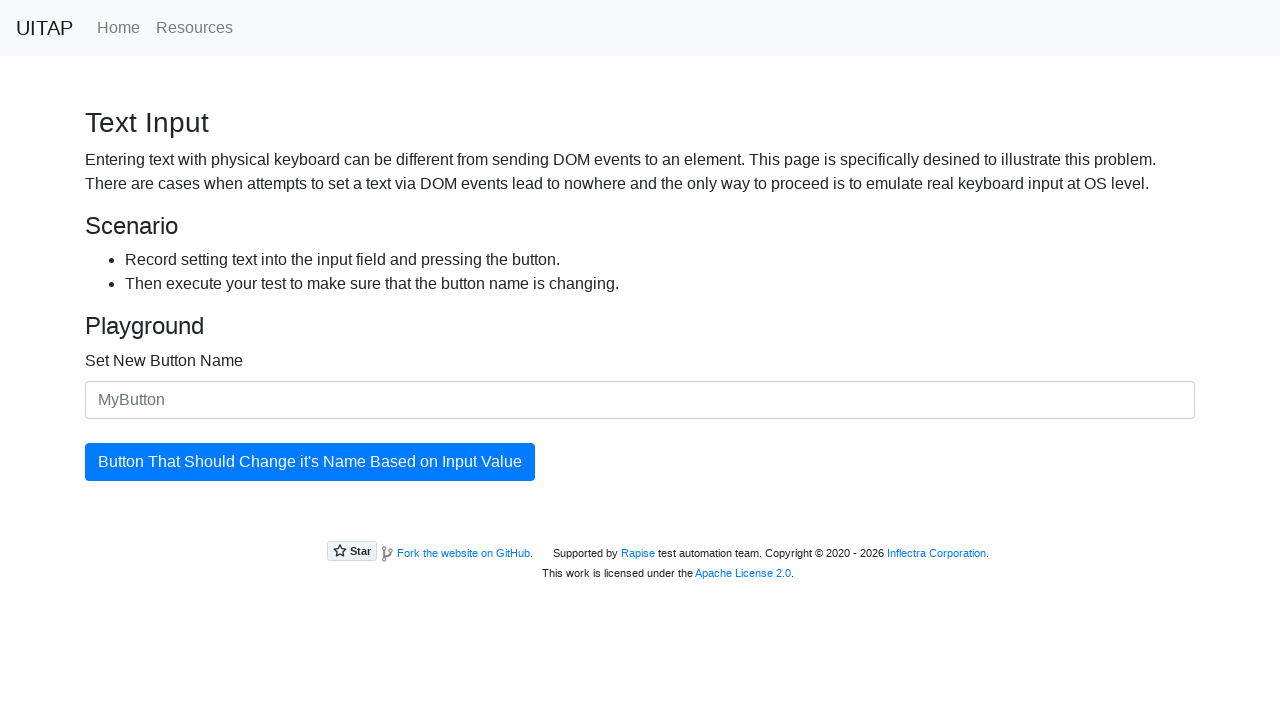

Entered 'Push me' as the new button name on #newButtonName
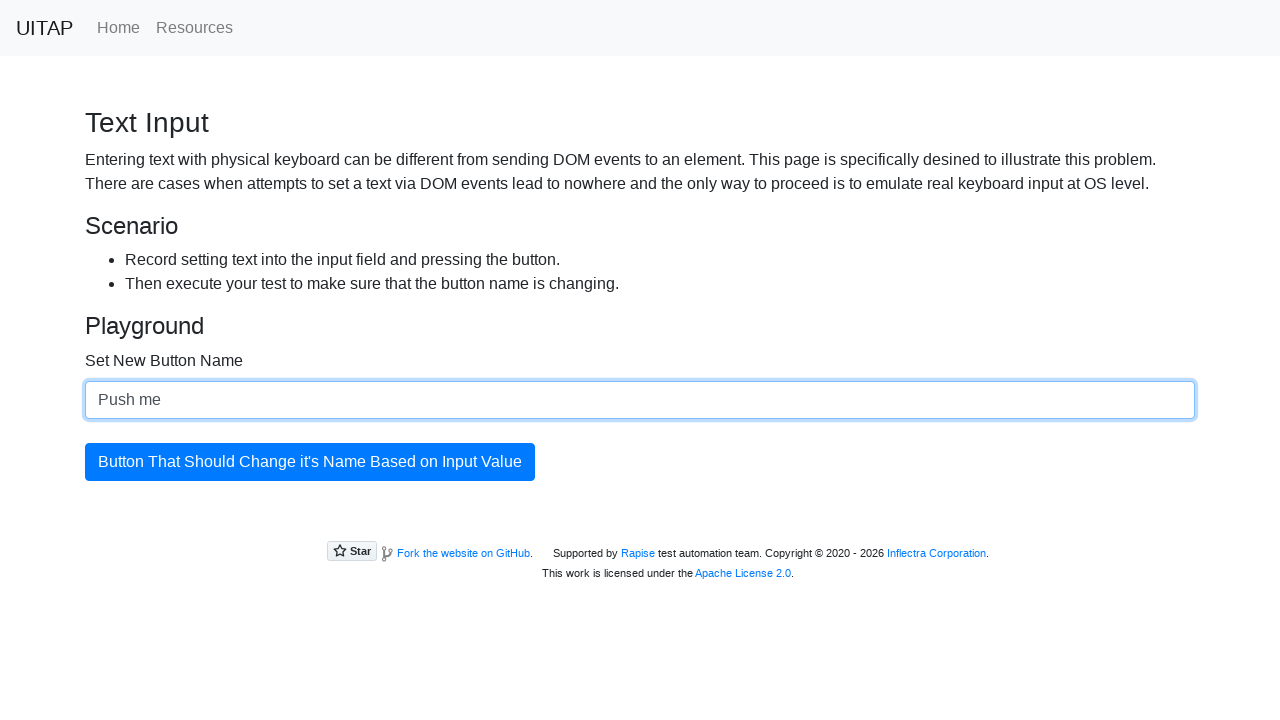

Clicked the button to update its text to 'Push me' at (310, 462) on #updatingButton
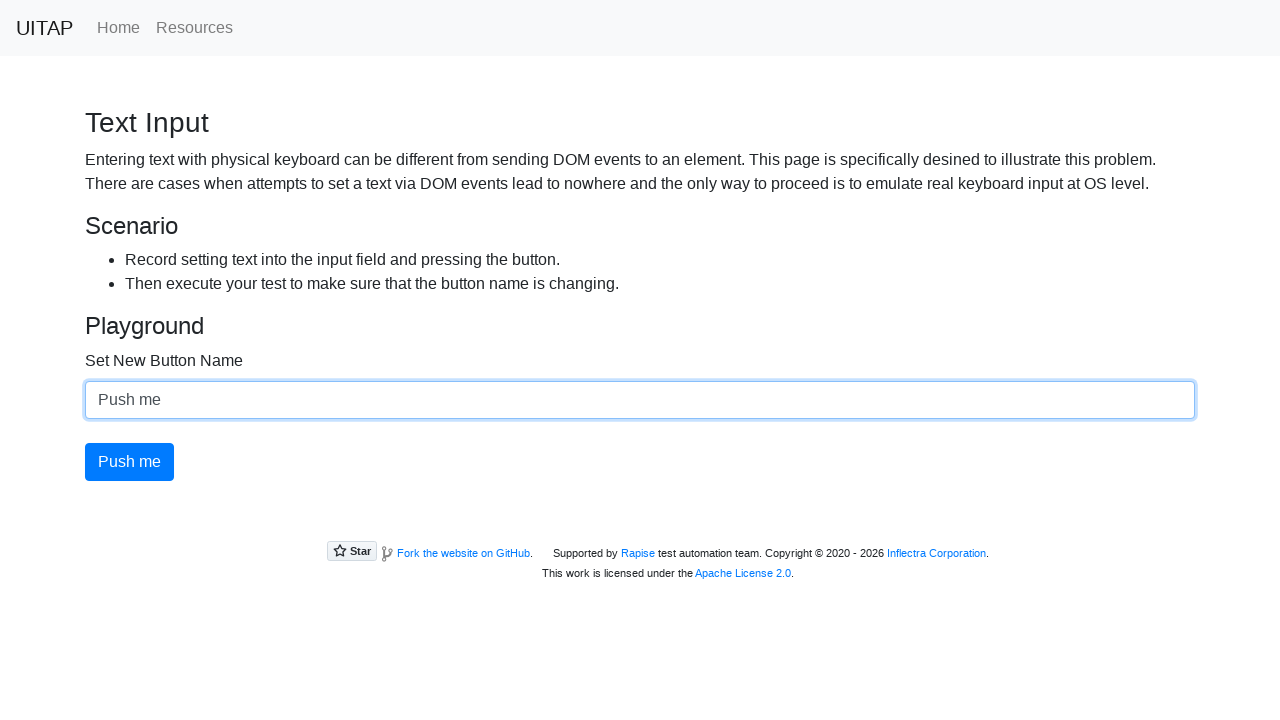

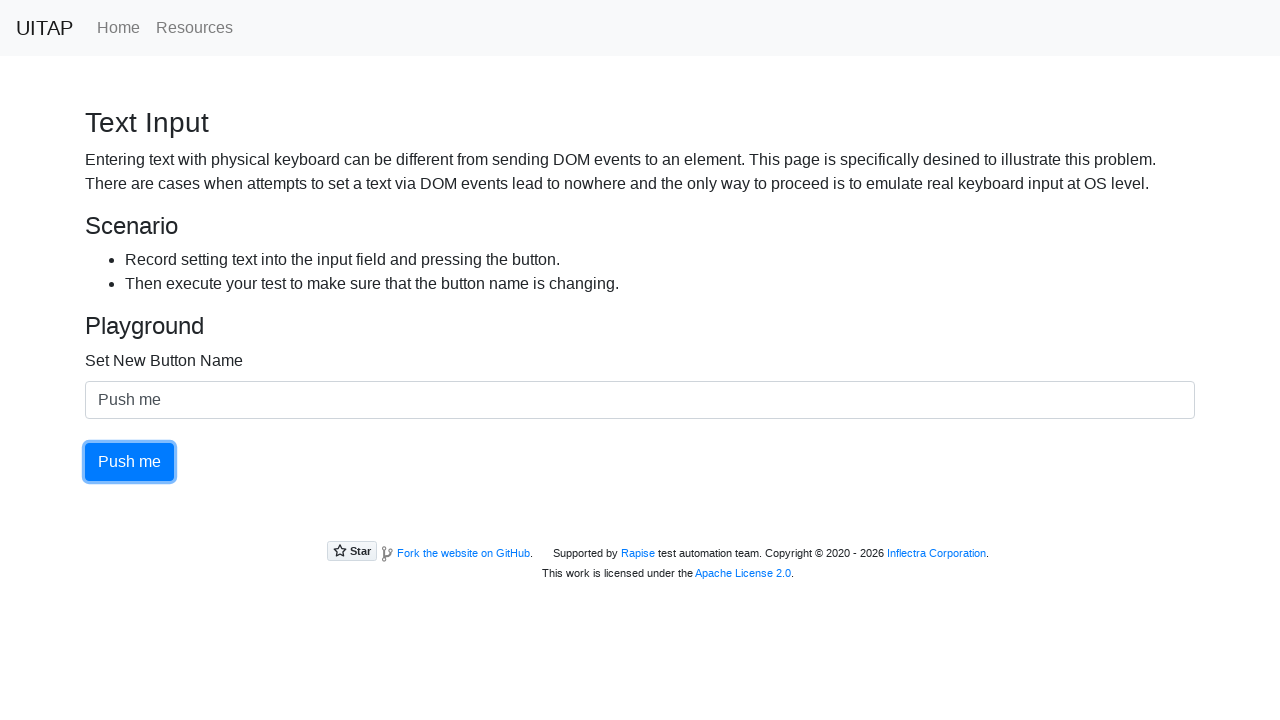